Tests date picker by navigating through calendar months until reaching October 2026, then selecting a date directly via XPath without using a loop

Starting URL: https://testautomationpractice.blogspot.com/

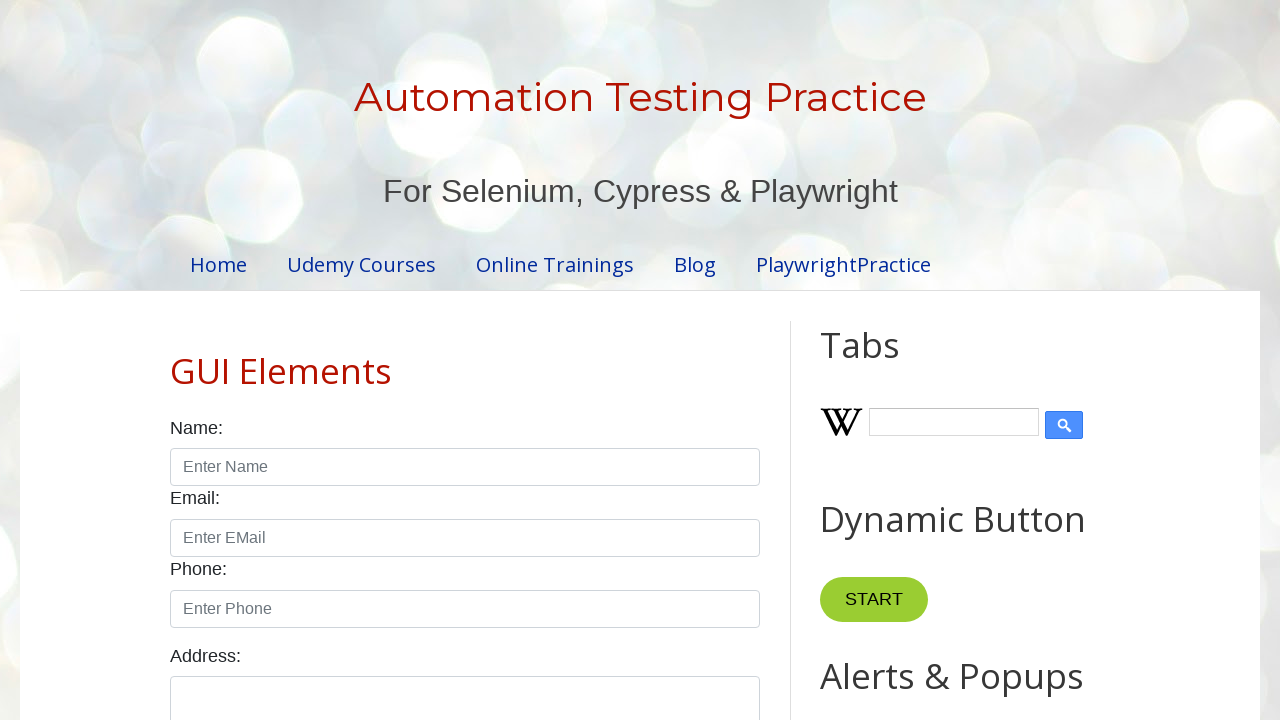

Scrolled date picker element into view
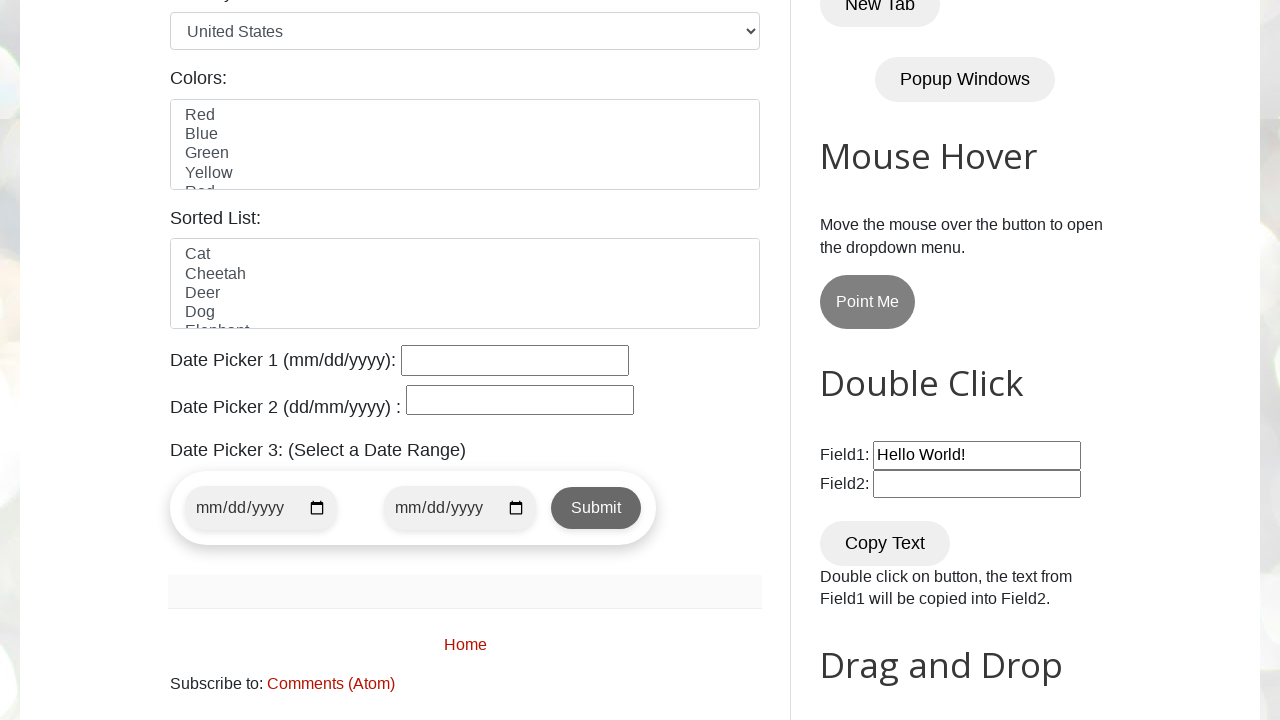

Clicked date picker to open calendar at (515, 360) on #datepicker
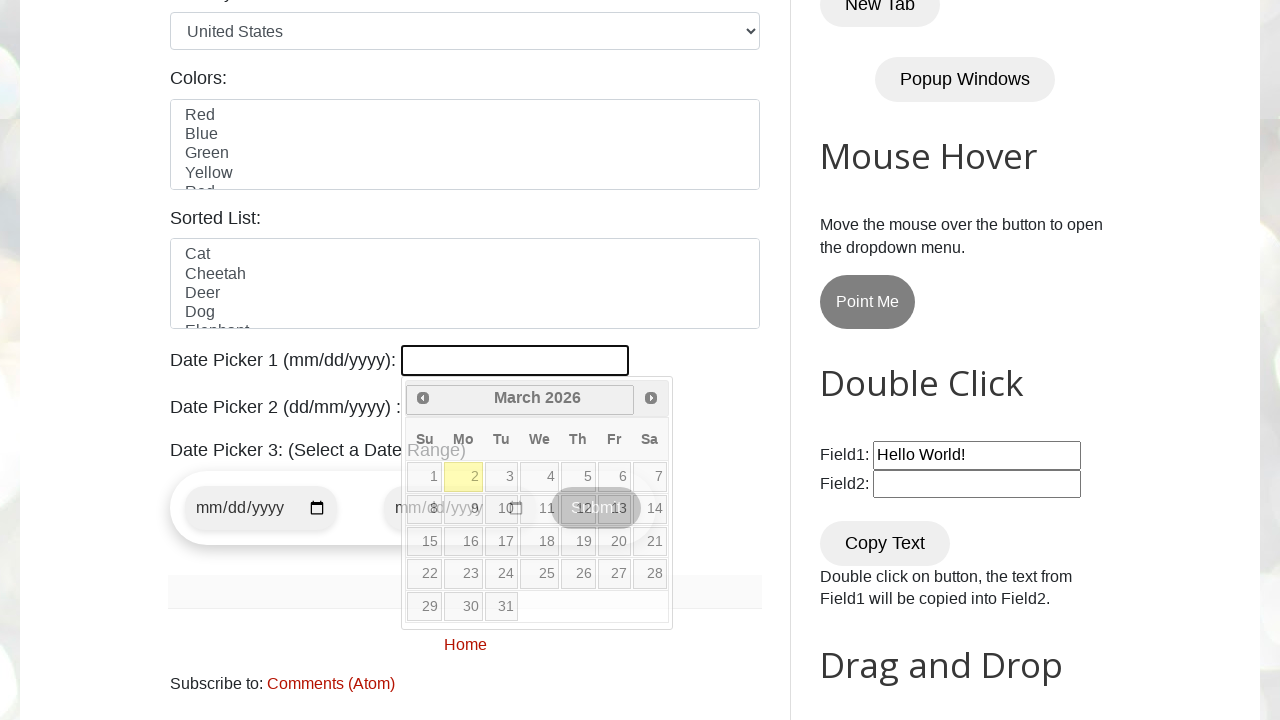

Checked current month: March, current year: 2026
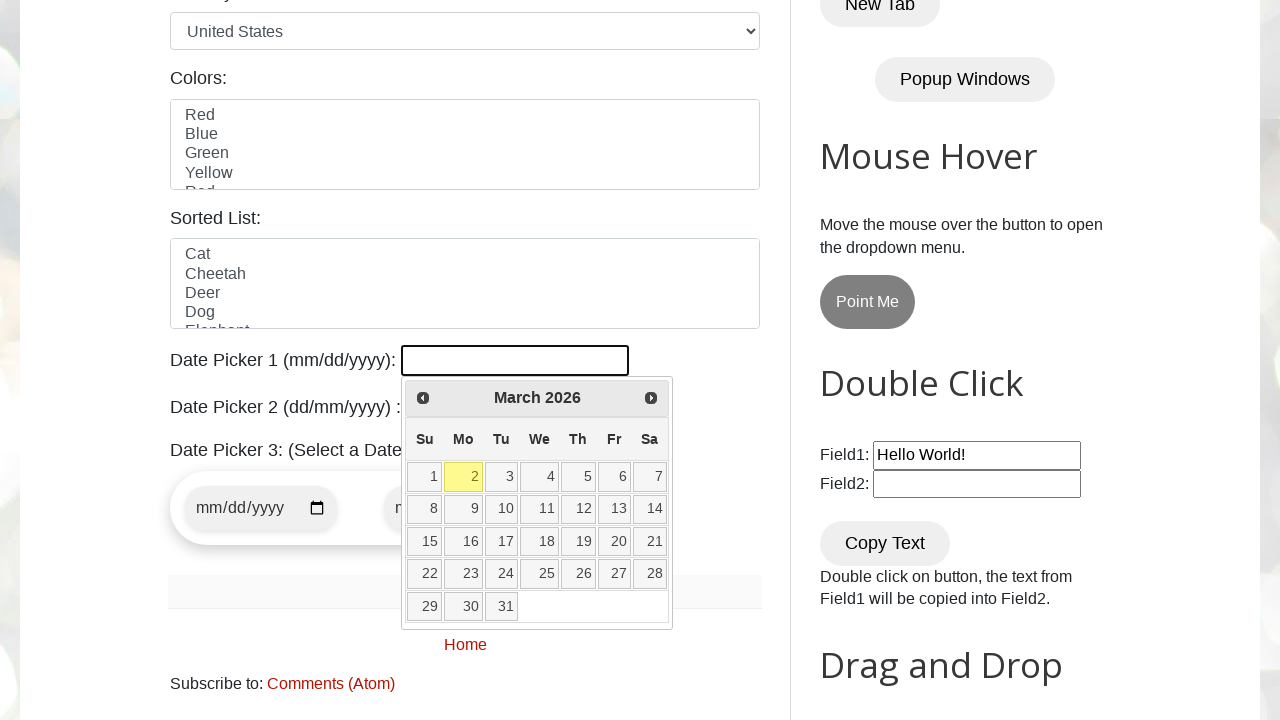

Clicked Next button to navigate forward in calendar at (651, 398) on xpath=//span[text()='Next']
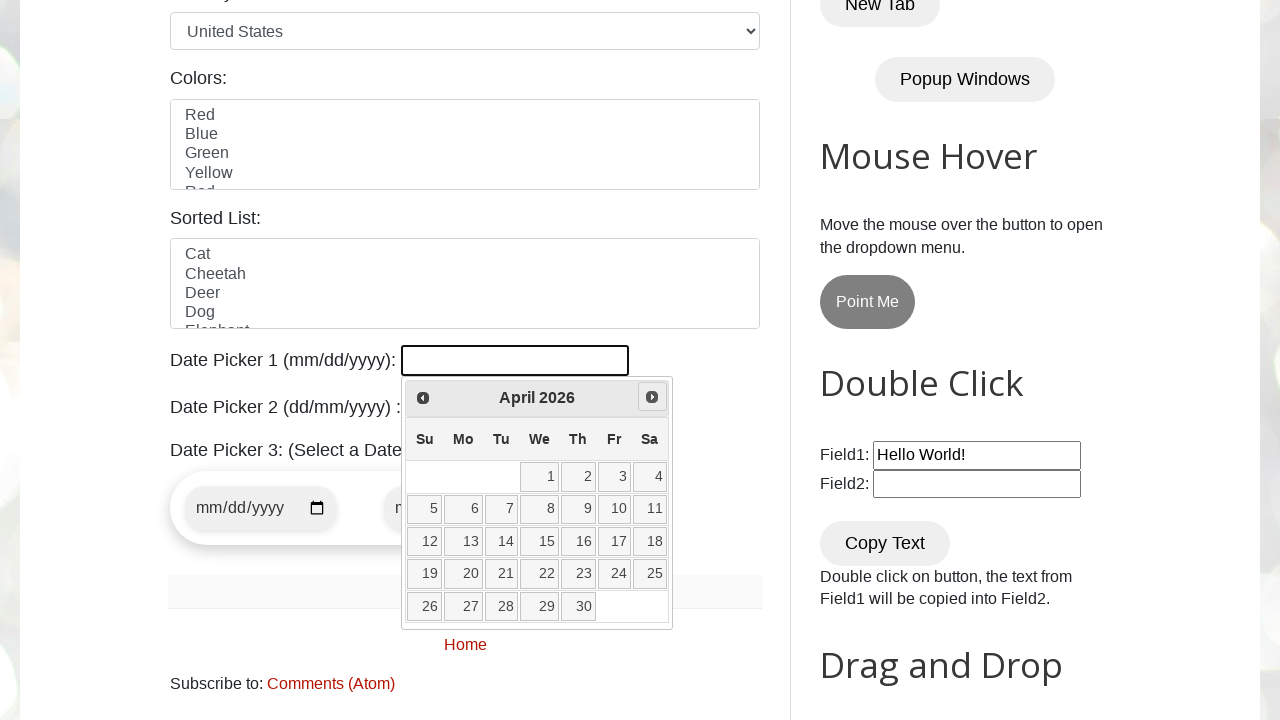

Checked current month: April, current year: 2026
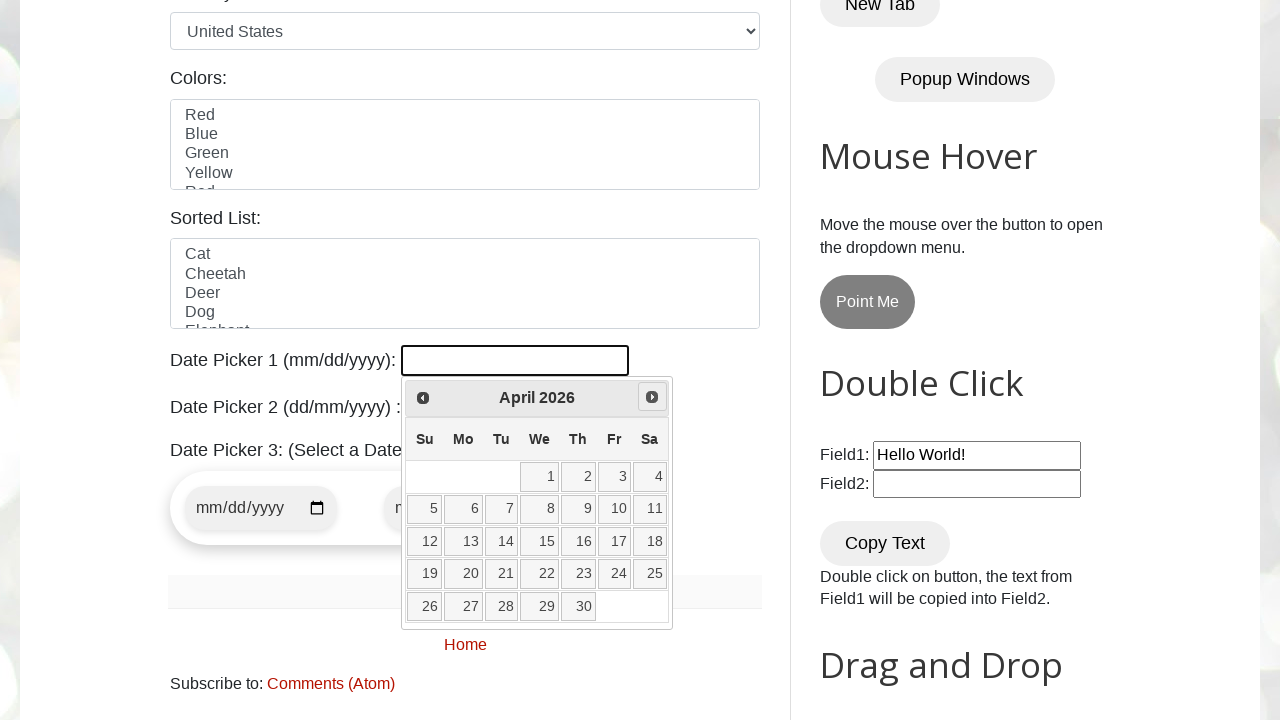

Clicked Next button to navigate forward in calendar at (652, 397) on xpath=//span[text()='Next']
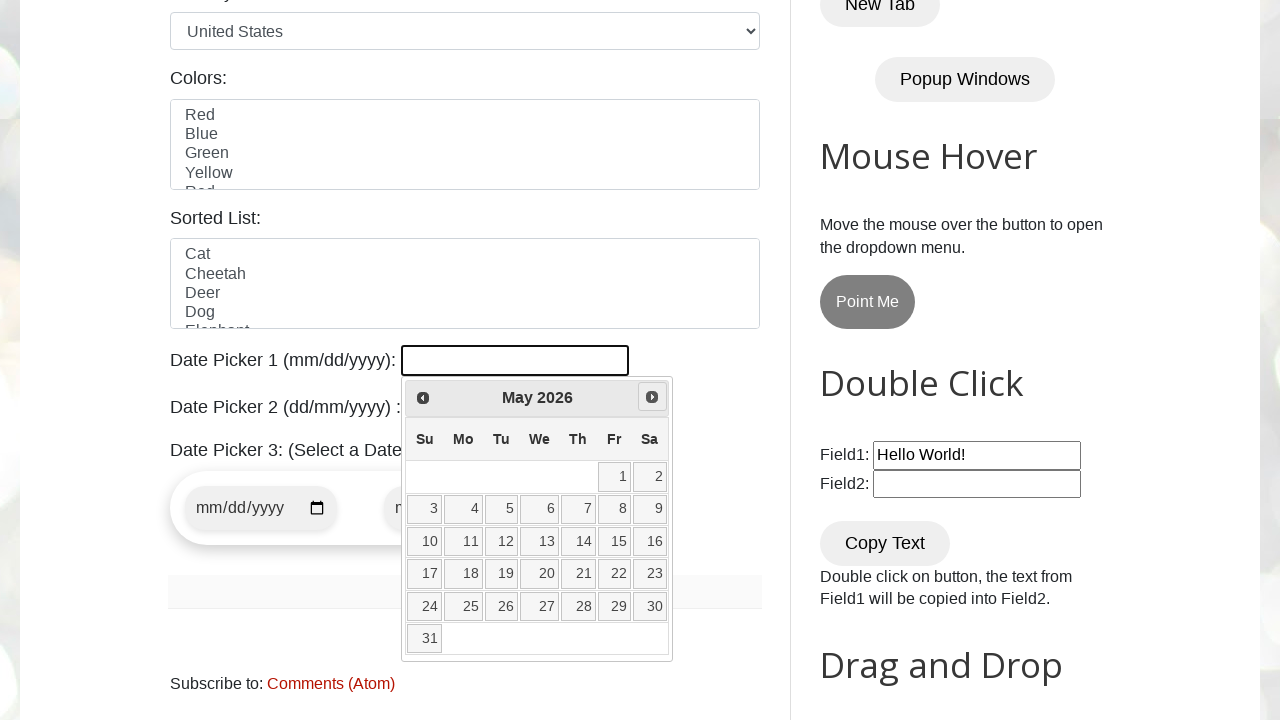

Checked current month: May, current year: 2026
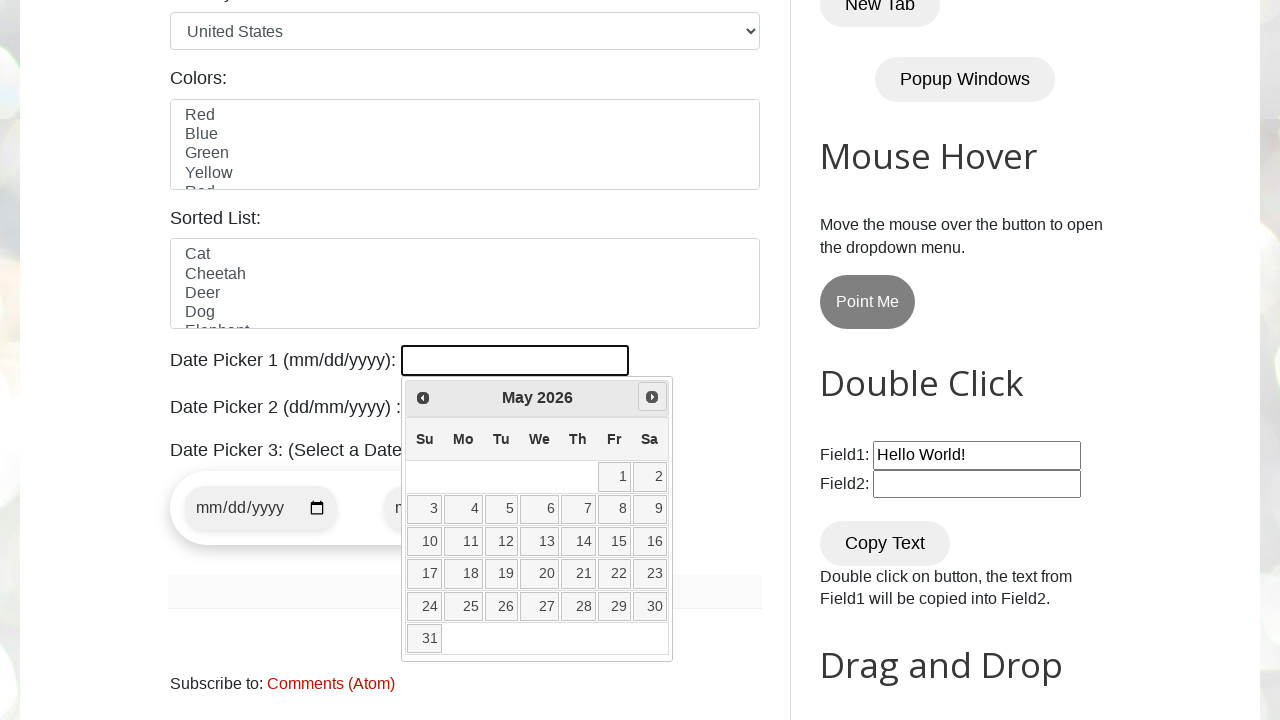

Clicked Next button to navigate forward in calendar at (652, 397) on xpath=//span[text()='Next']
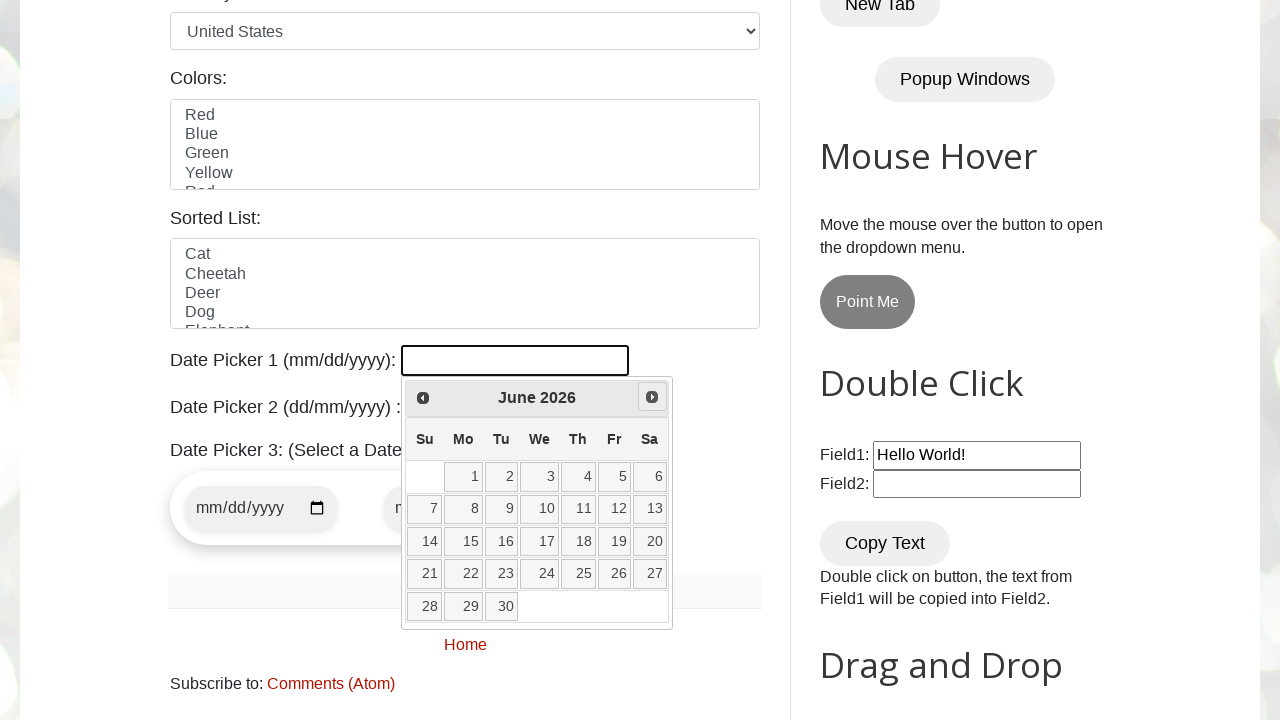

Checked current month: June, current year: 2026
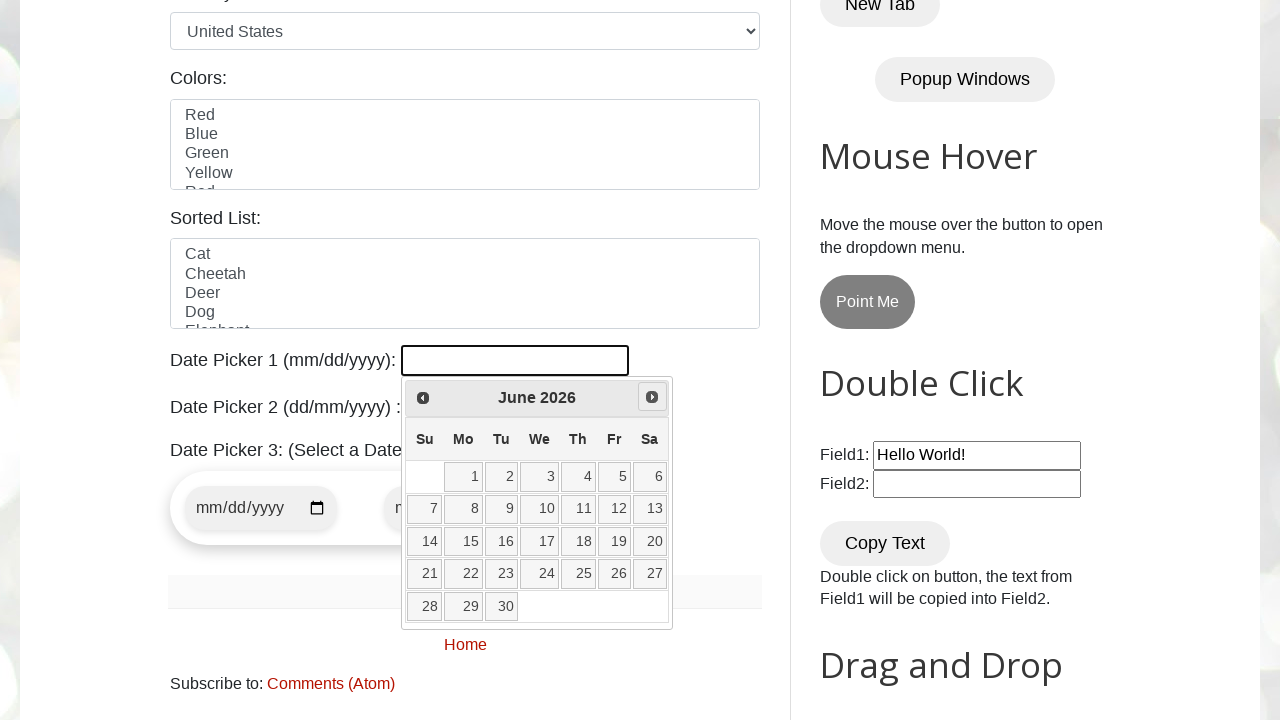

Clicked Next button to navigate forward in calendar at (652, 397) on xpath=//span[text()='Next']
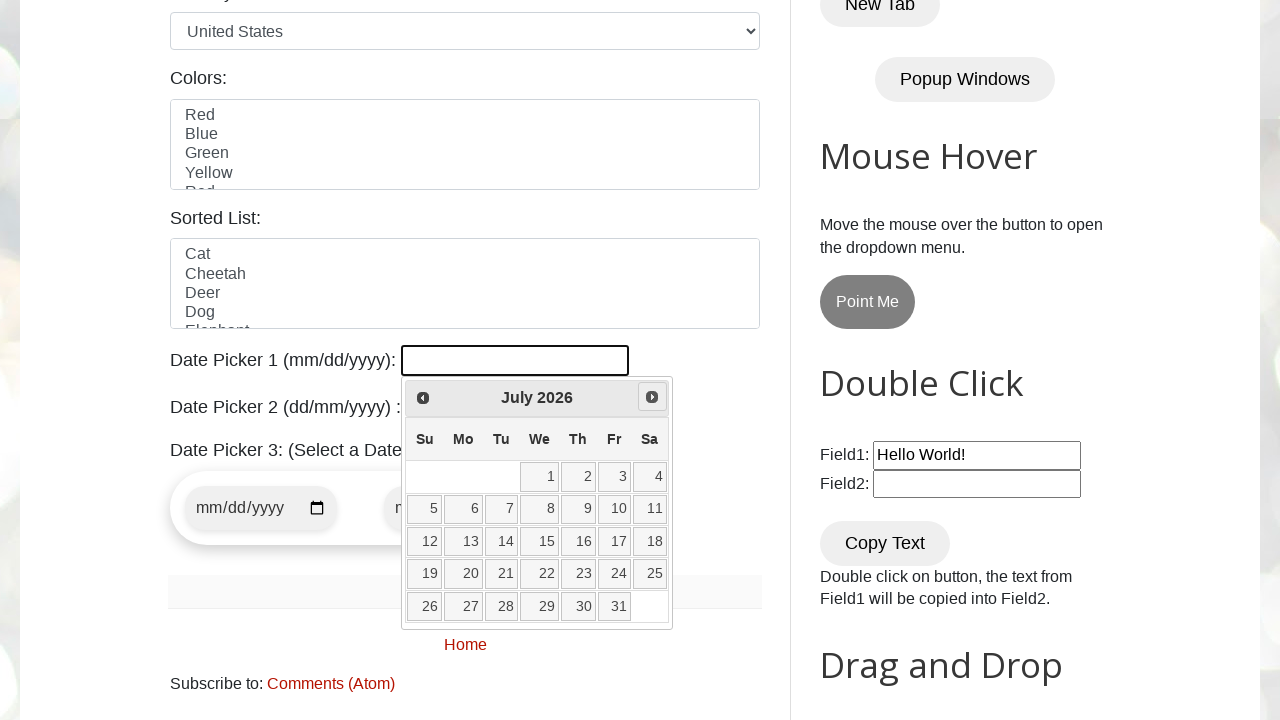

Checked current month: July, current year: 2026
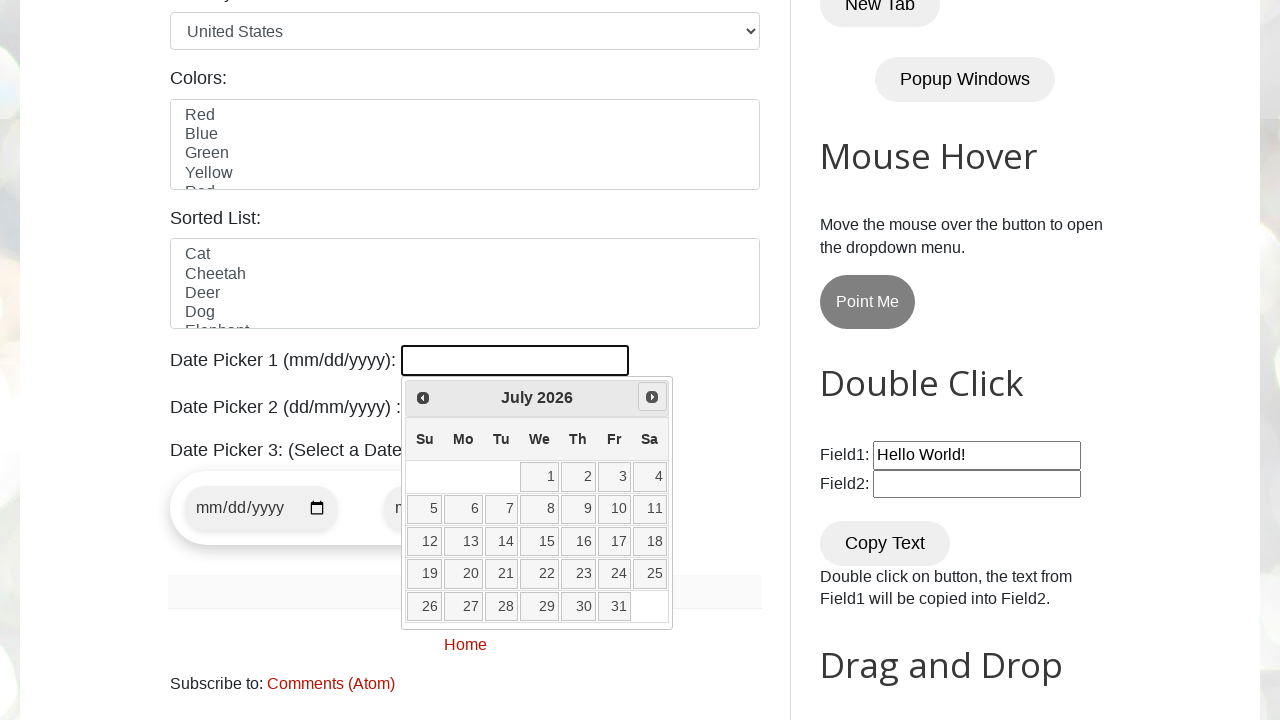

Clicked Next button to navigate forward in calendar at (652, 397) on xpath=//span[text()='Next']
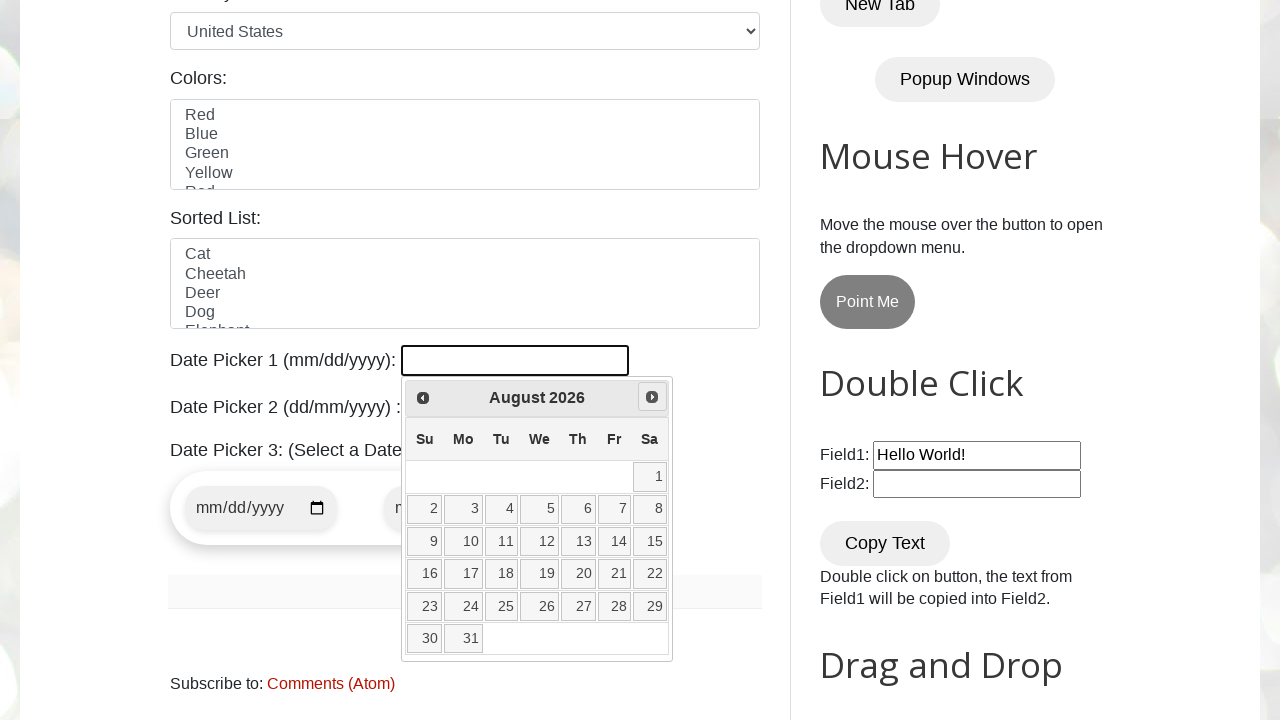

Checked current month: August, current year: 2026
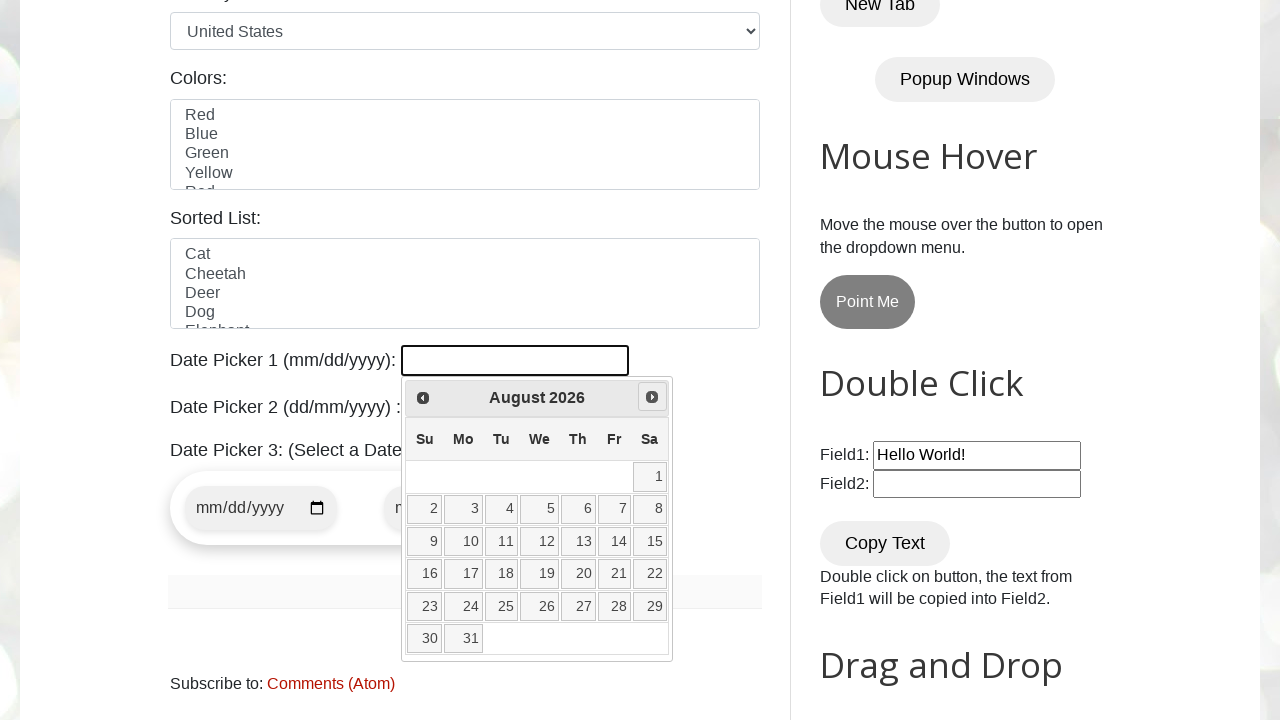

Clicked Next button to navigate forward in calendar at (652, 397) on xpath=//span[text()='Next']
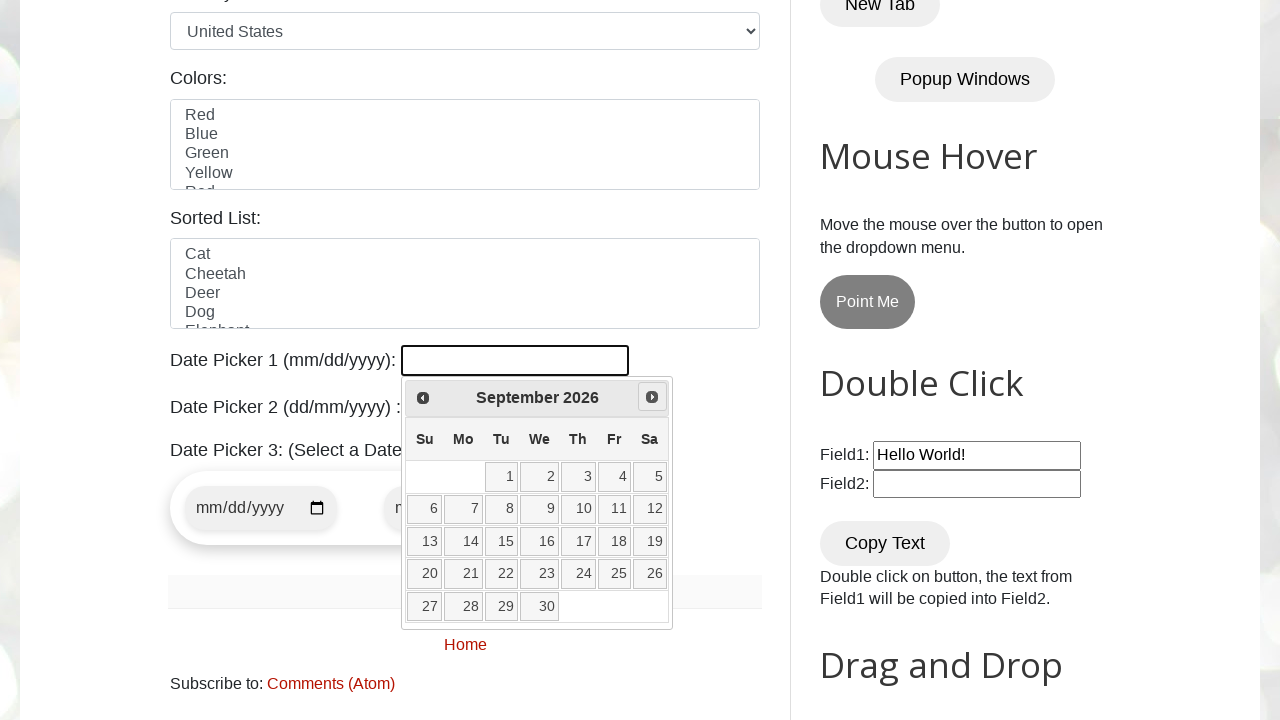

Checked current month: September, current year: 2026
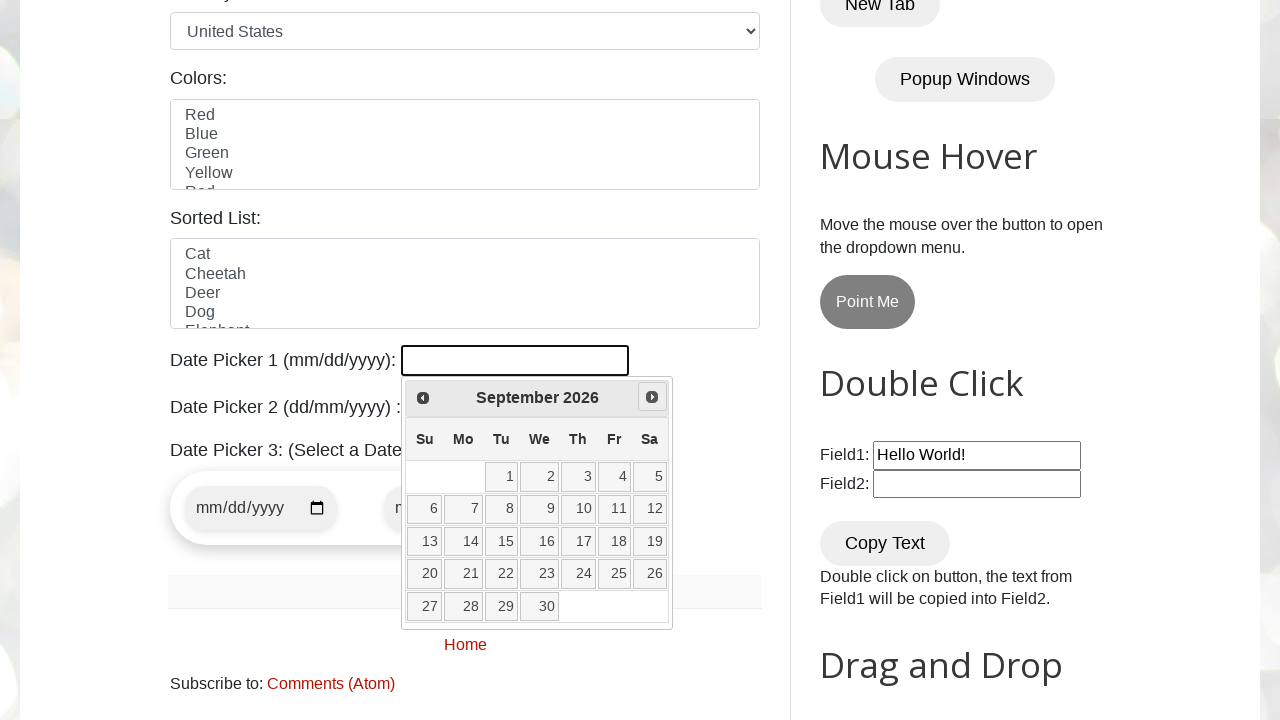

Clicked Next button to navigate forward in calendar at (652, 397) on xpath=//span[text()='Next']
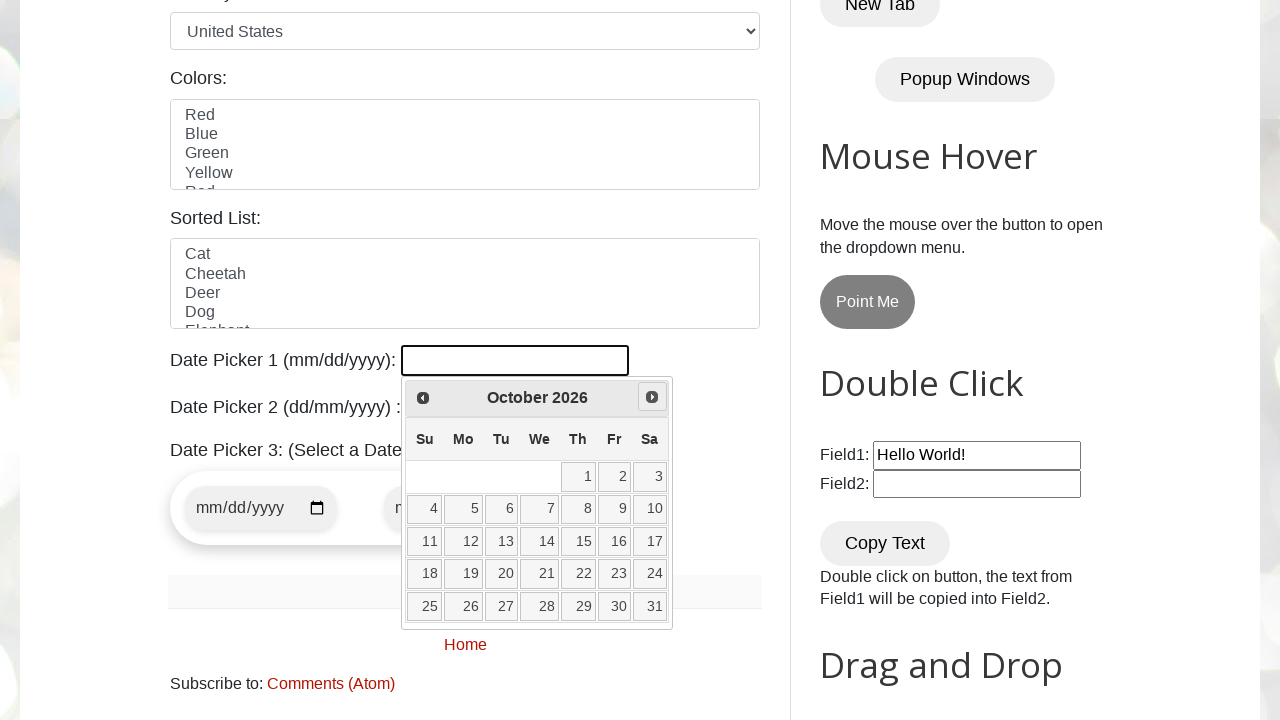

Checked current month: October, current year: 2026
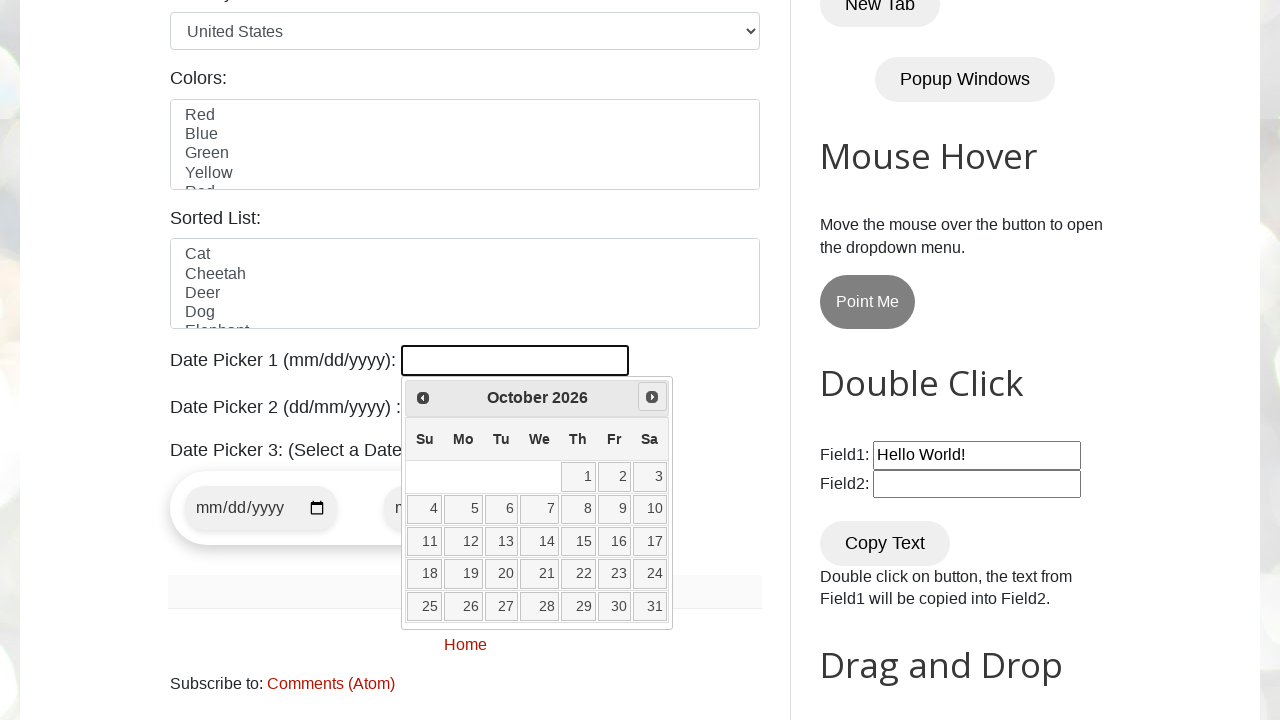

Clicked date 31 in October 2026 at (650, 606) on //a[@class='ui-state-default'][text()='31']
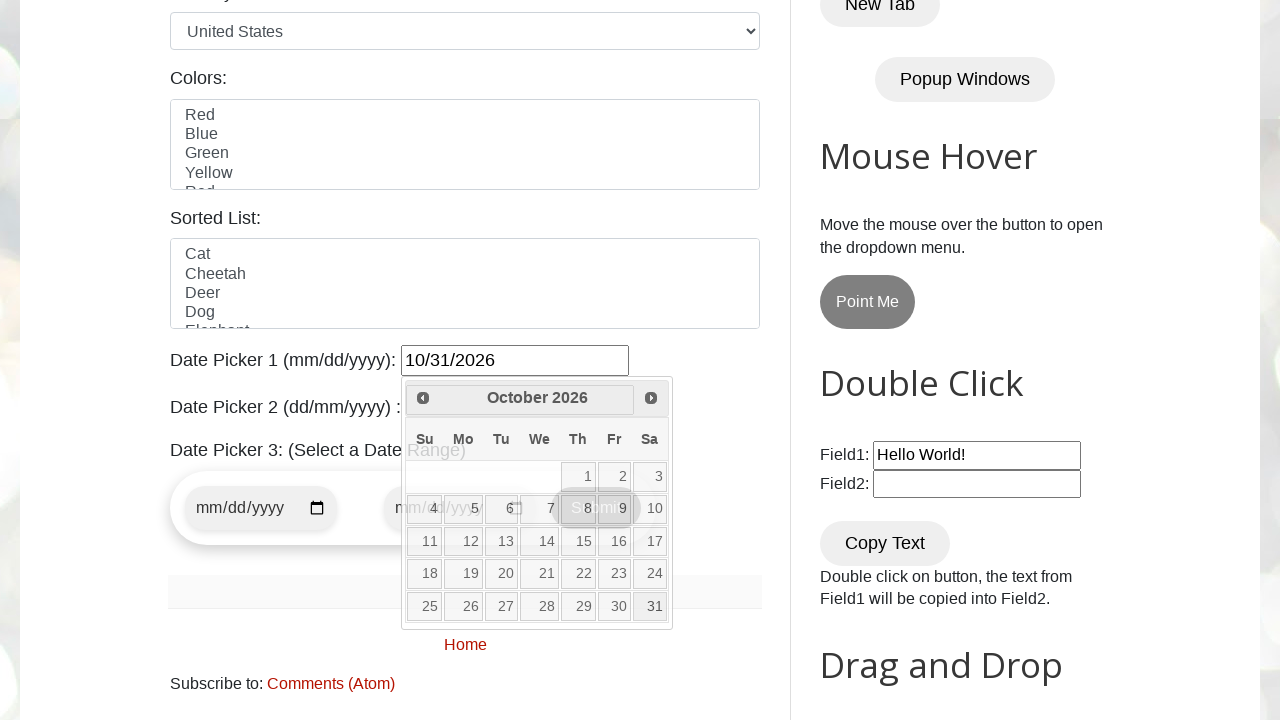

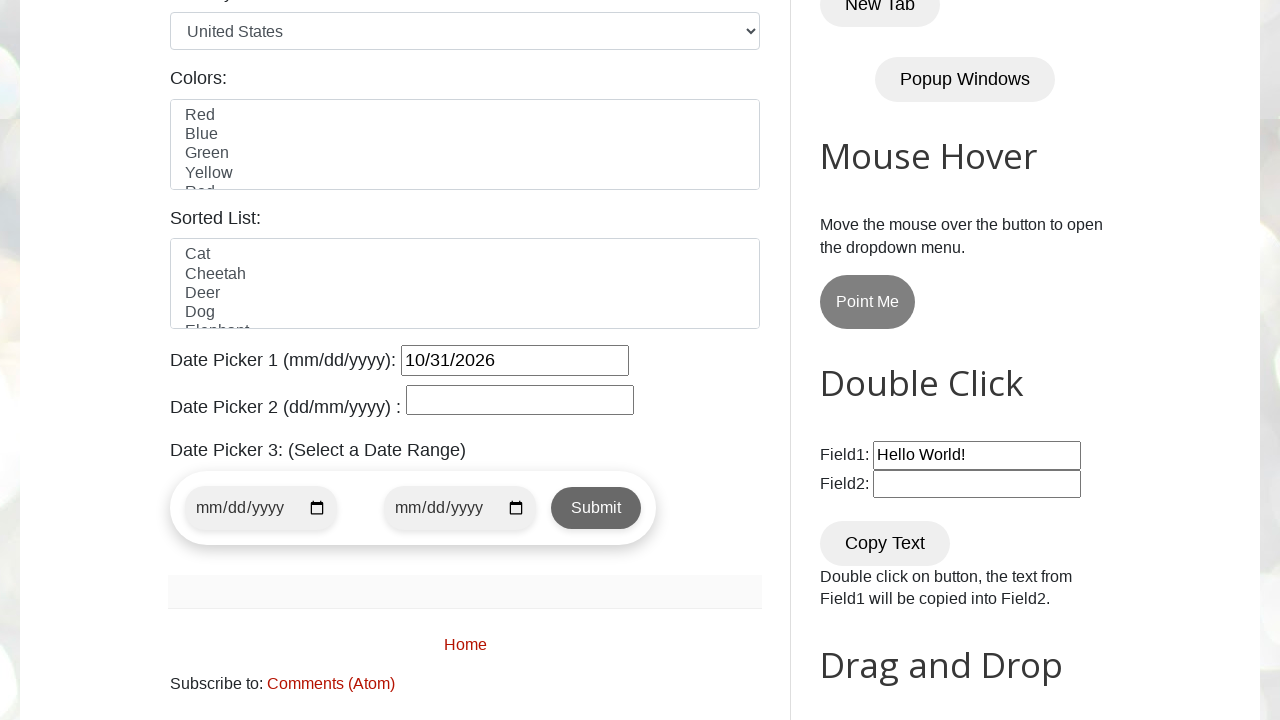